Tests alert handling functionality by triggering JavaScript alerts and confirm dialogs, then accepting or dismissing them

Starting URL: https://www.letskodeit.com/practice

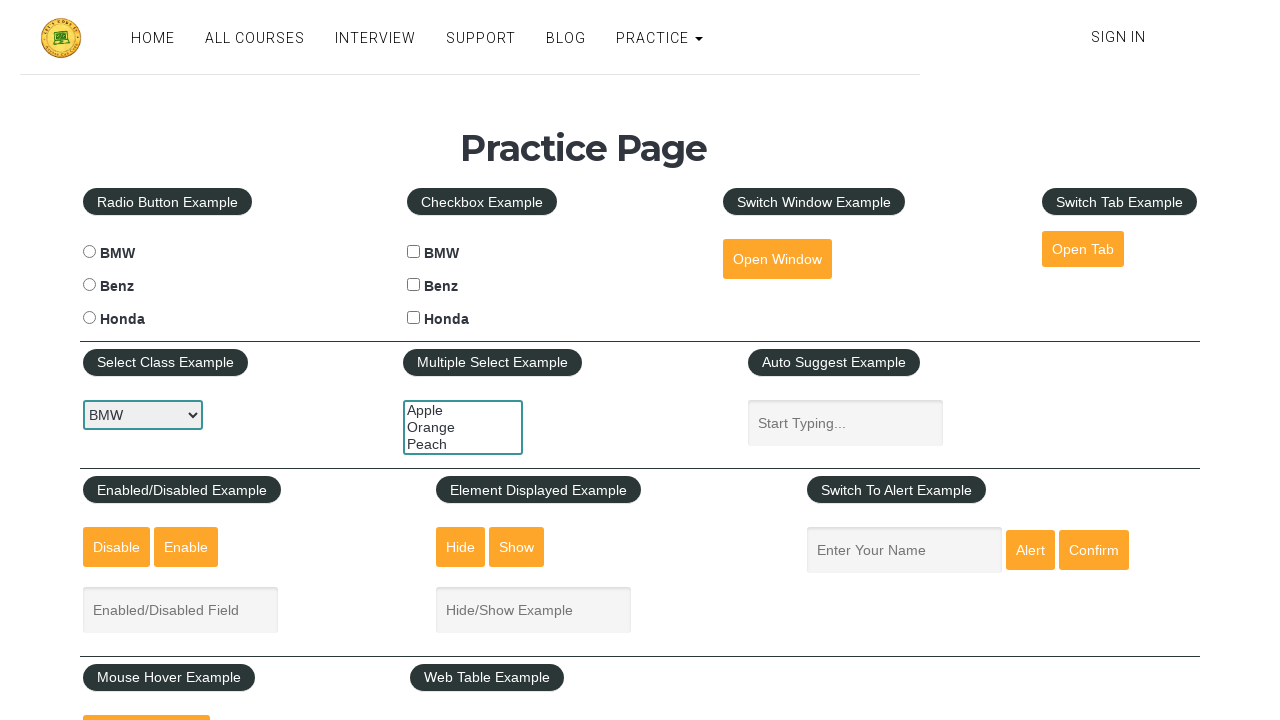

Filled name field with 'Alan' on #name
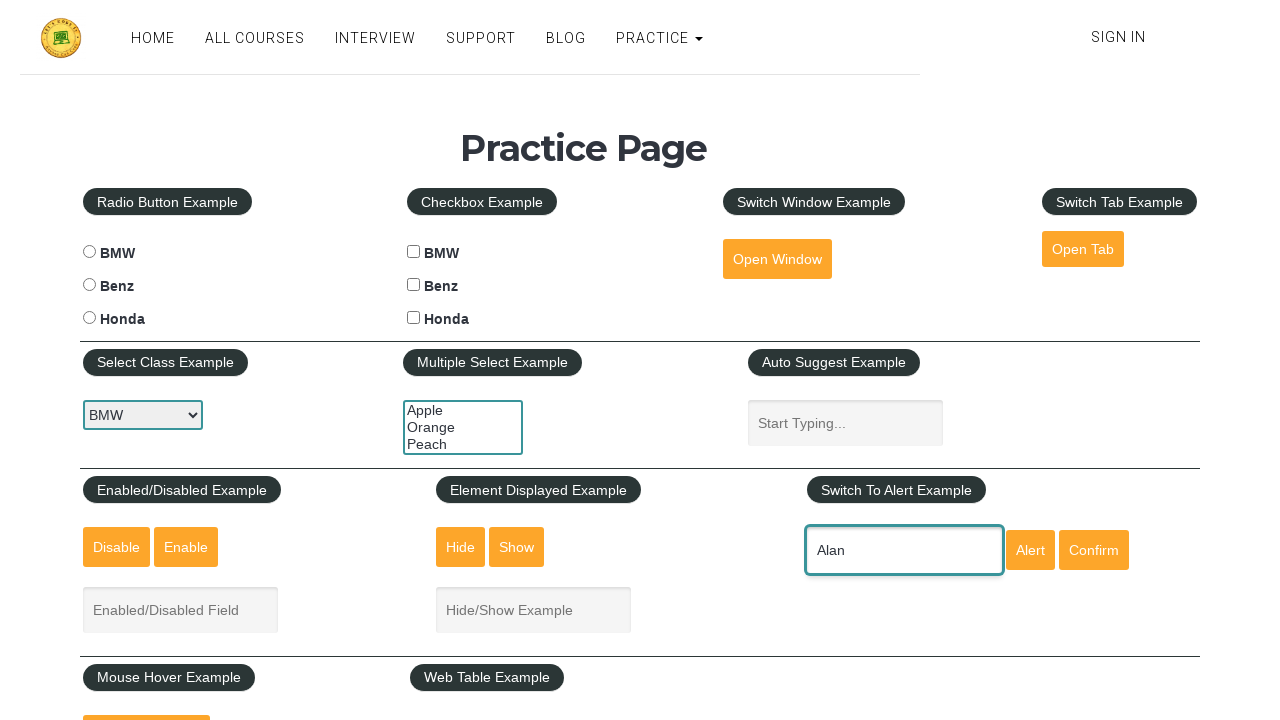

Clicked alert button to trigger JavaScript alert at (1030, 550) on #alertbtn
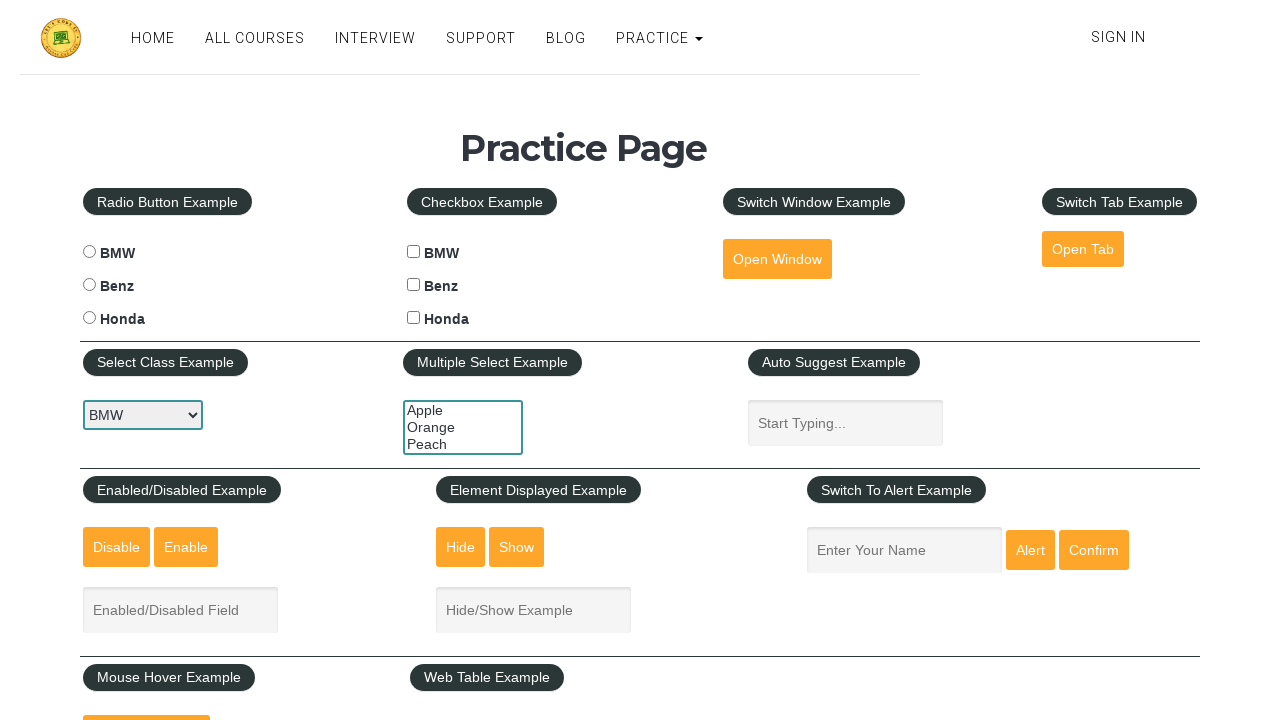

Set up dialog handler to accept alerts
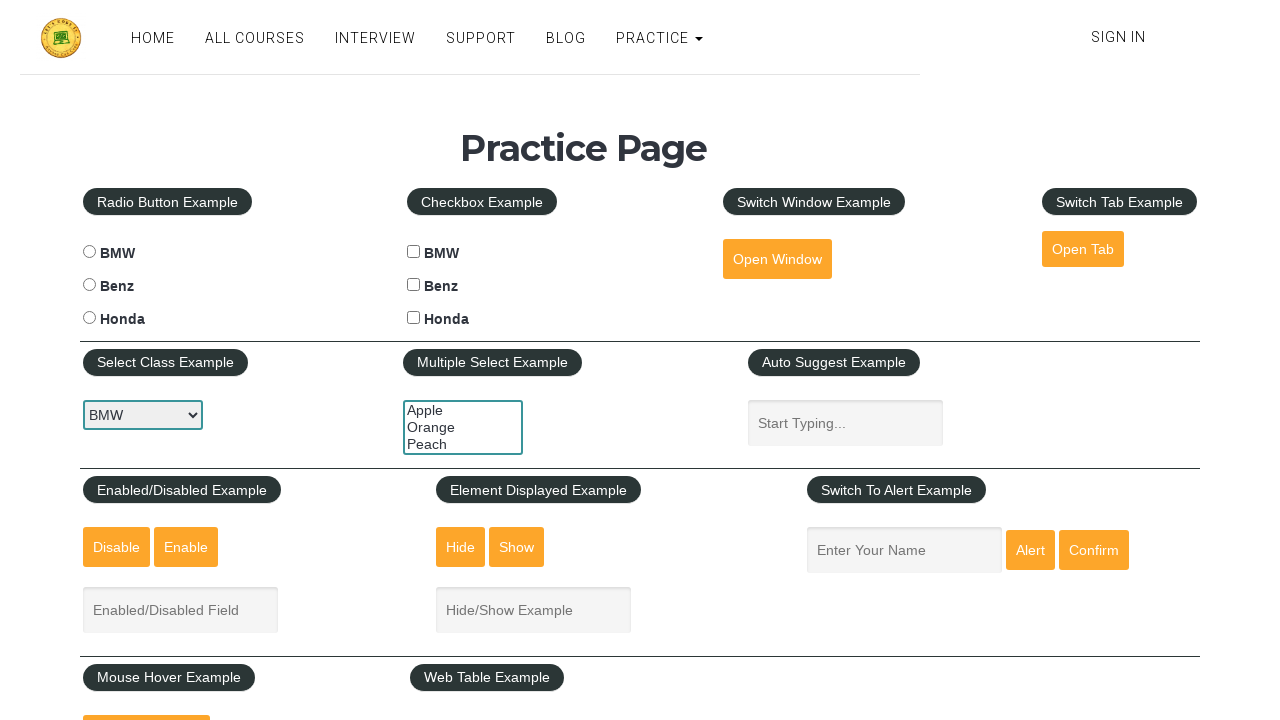

Filled name field with 'Alan' again on #name
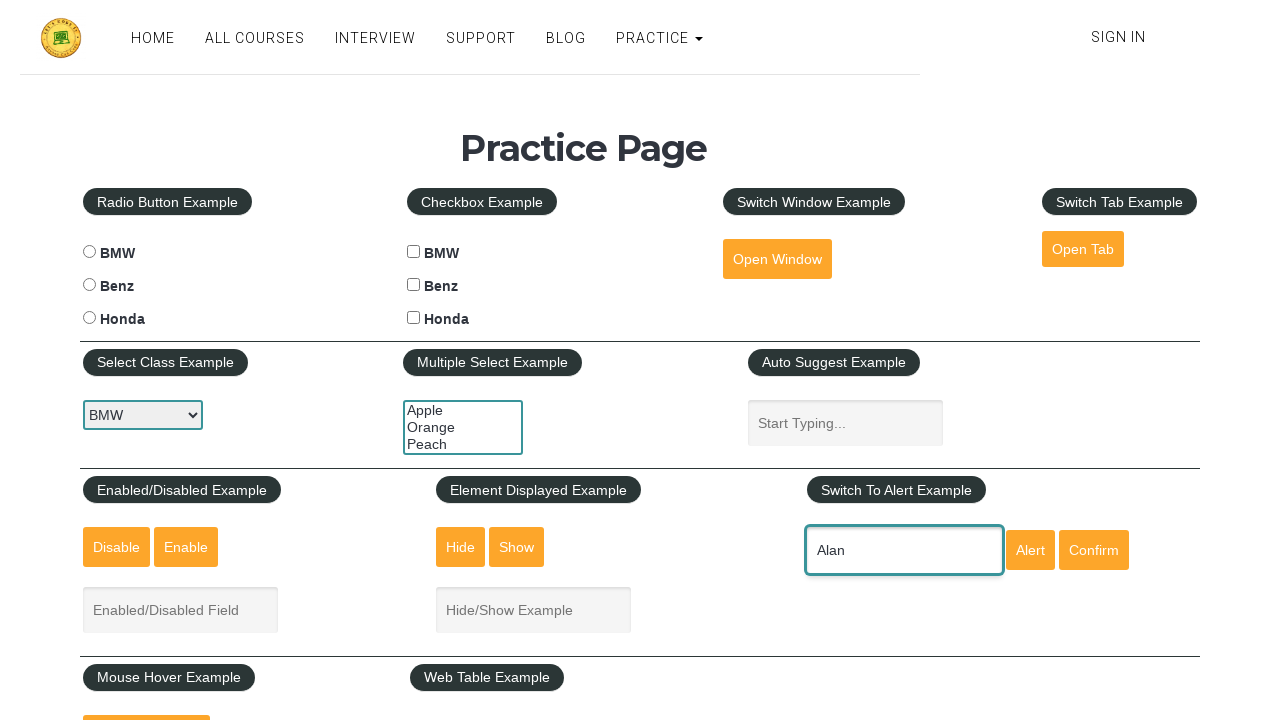

Clicked confirm button to trigger confirm dialog at (1094, 550) on #confirmbtn
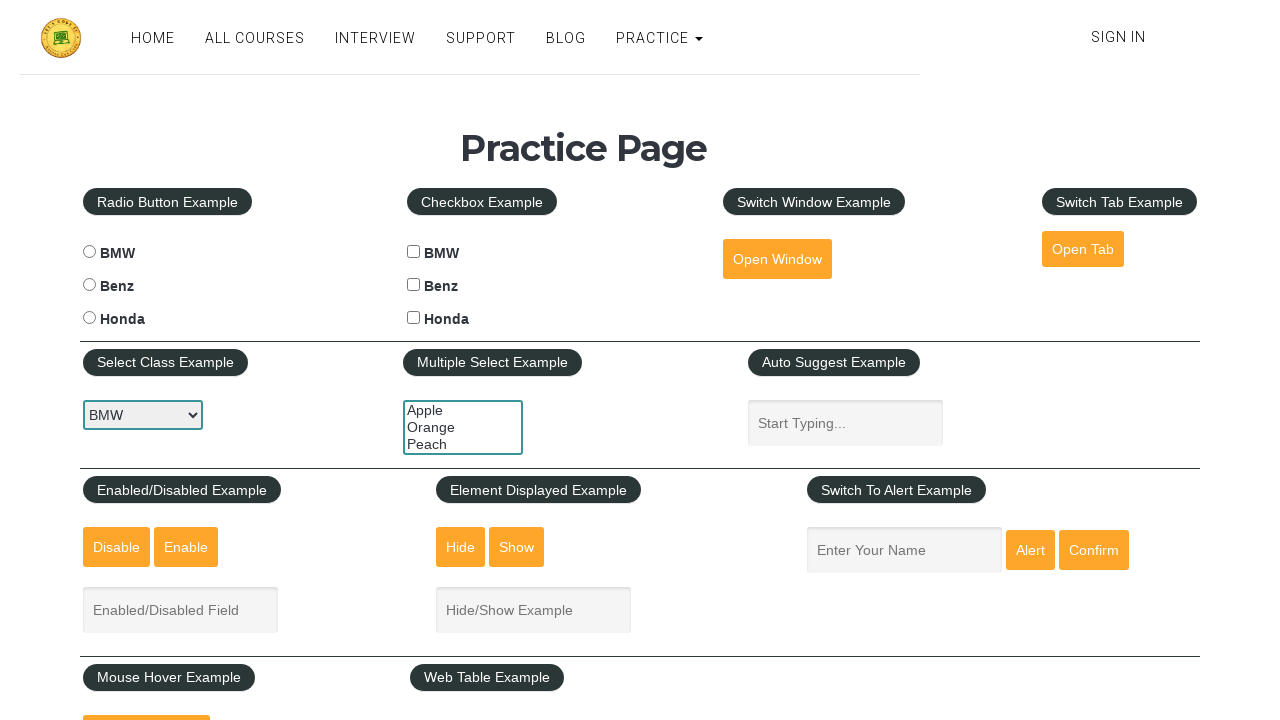

Set up dialog handler to dismiss confirm dialogs
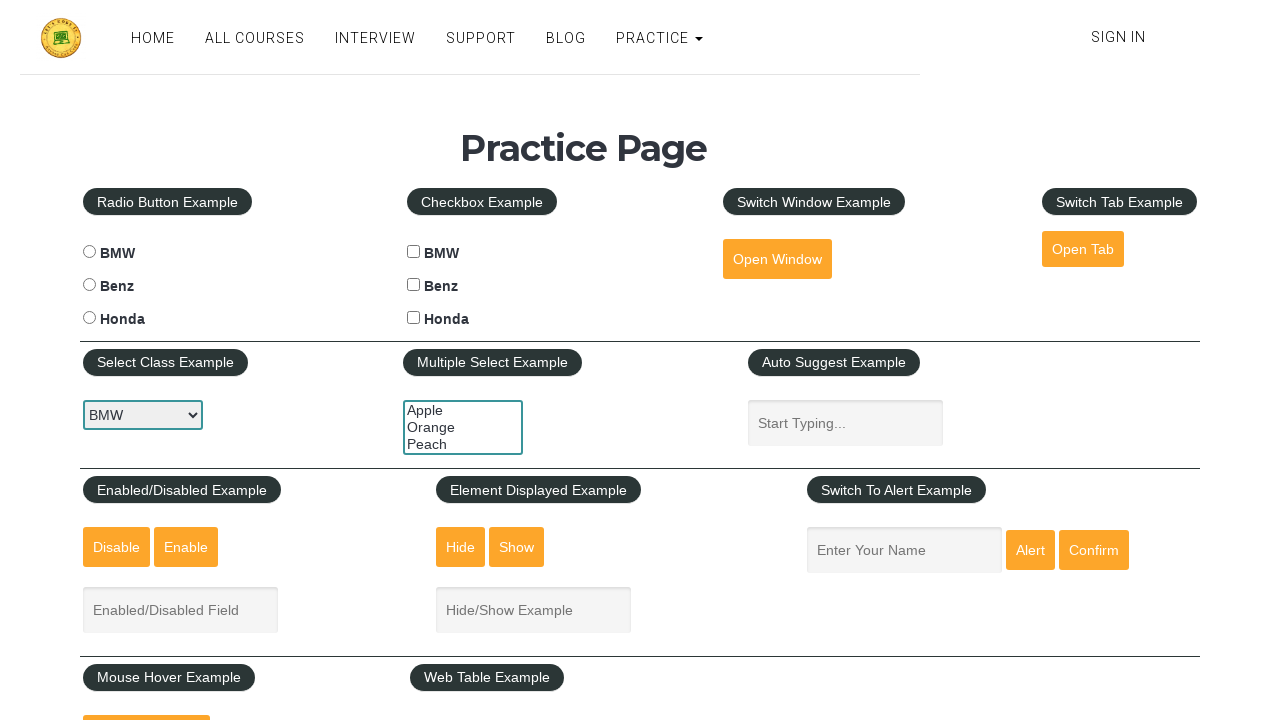

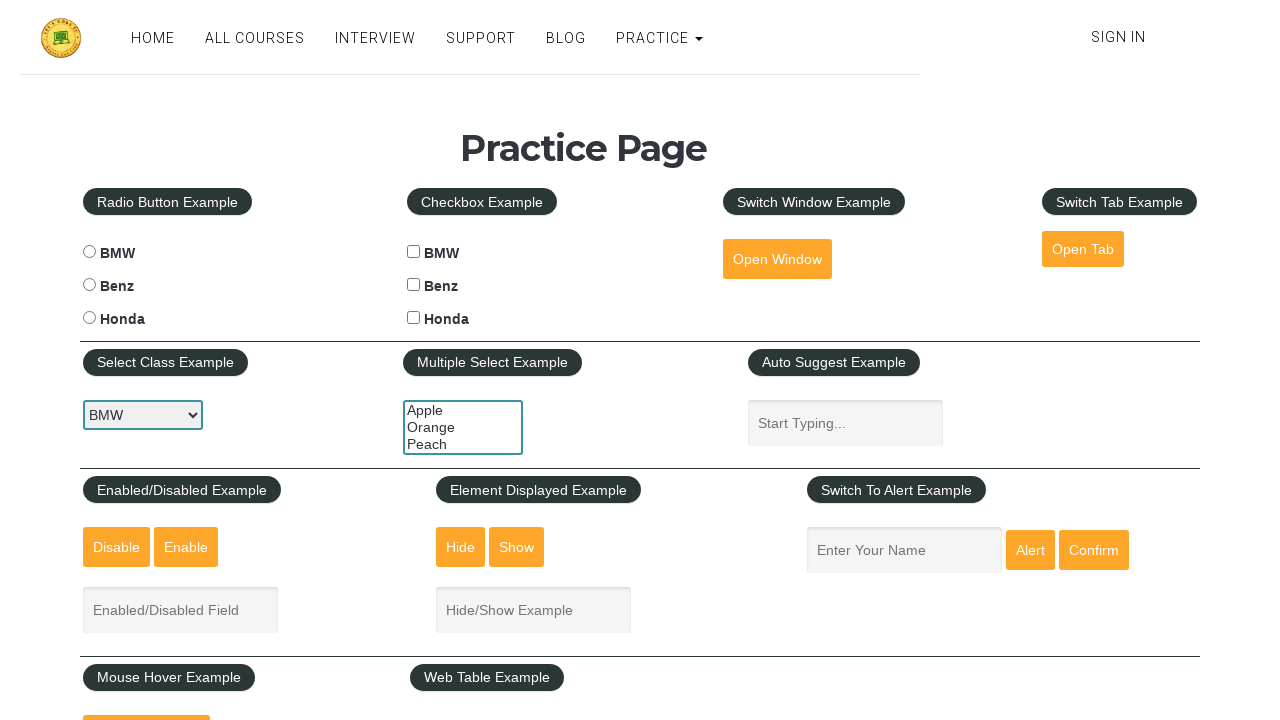